Tests table sorting functionality by clicking on Name, Designation, and Salary column headers

Starting URL: https://softwaretestingpro.github.io/Automation/Advanced/A-3.13-SortableTable.html

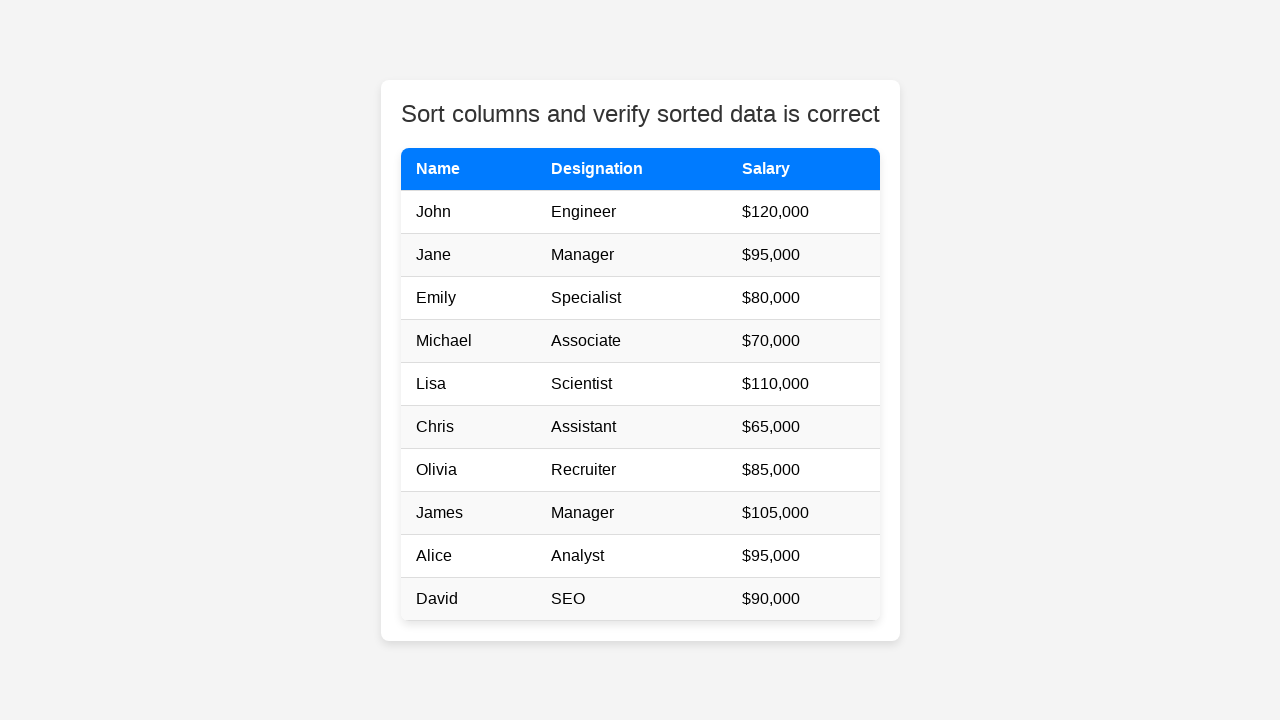

Clicked Name column header to sort at (468, 169) on th:has-text('Name')
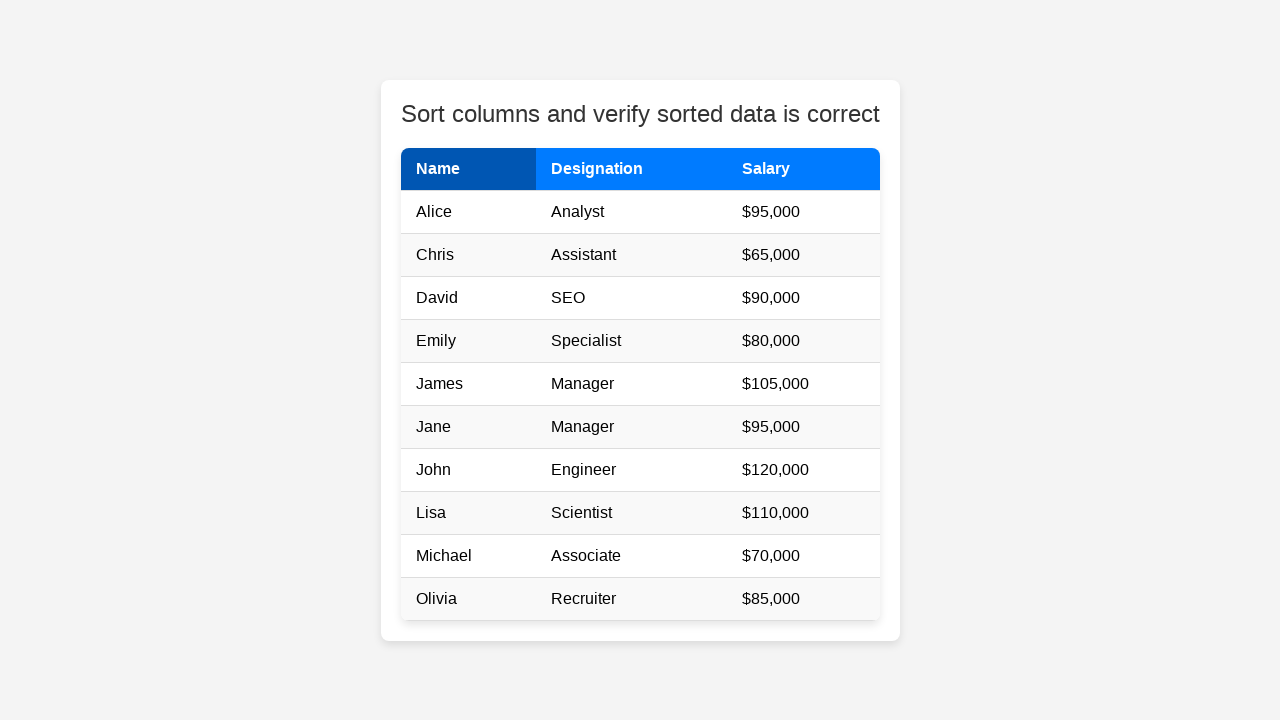

Waited for Name column sort to complete
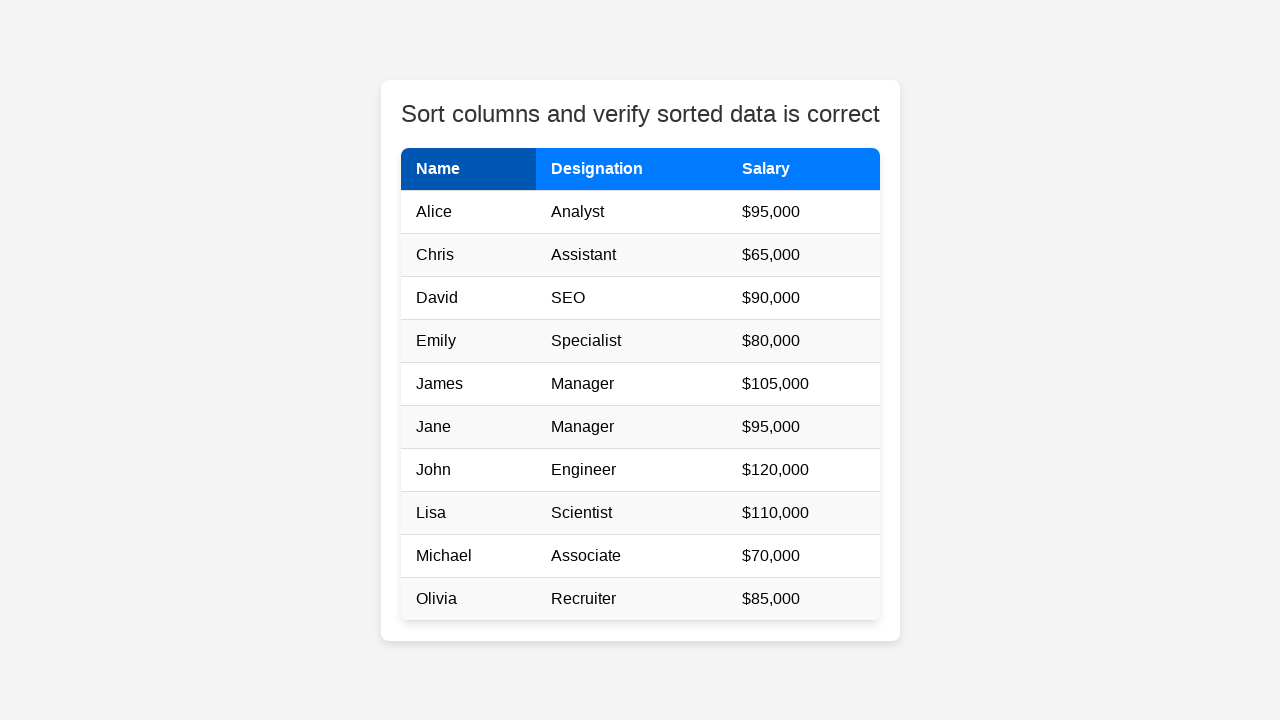

Clicked Designation column header to sort at (631, 169) on th:has-text('Designation')
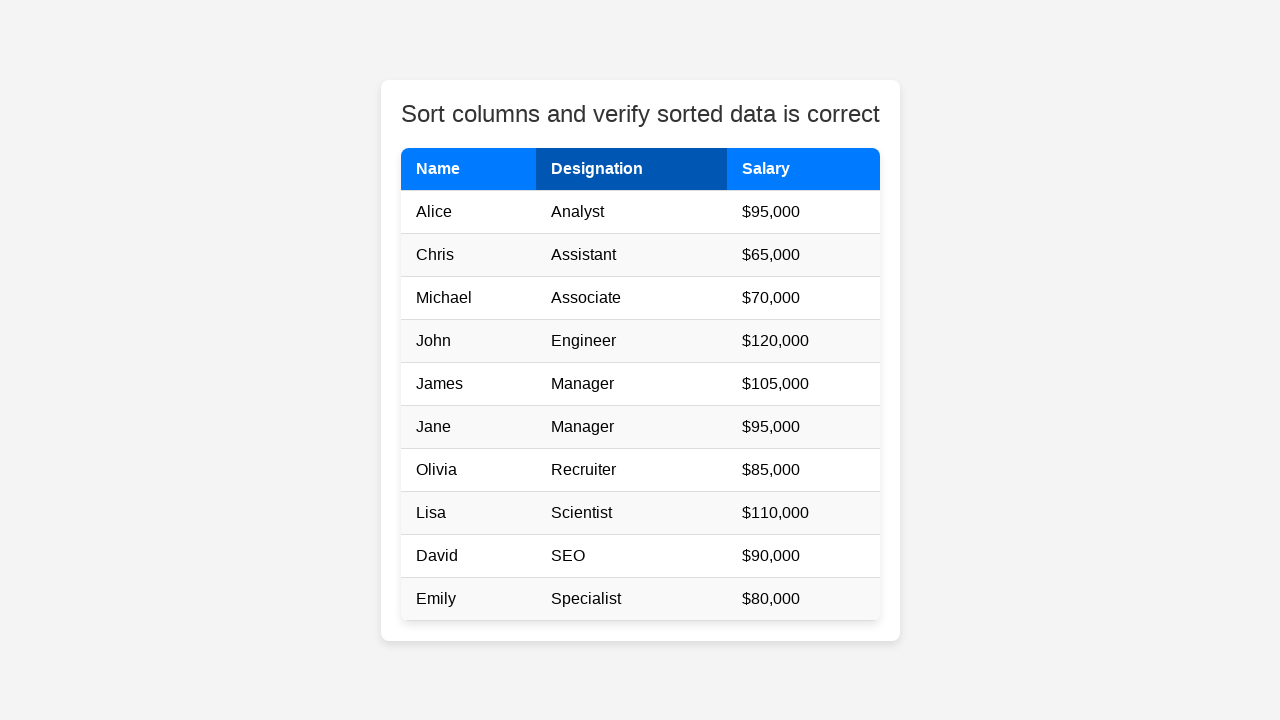

Waited for Designation column sort to complete
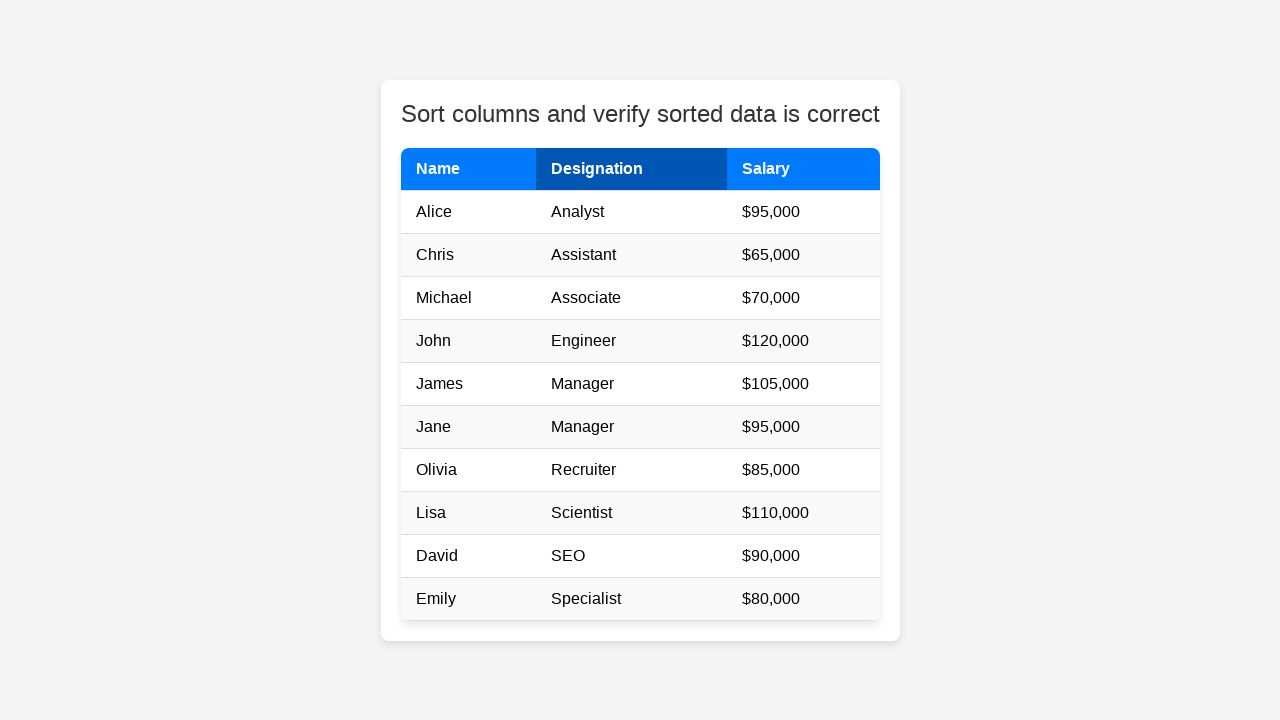

Clicked Salary column header to sort at (803, 169) on th:has-text('Salary')
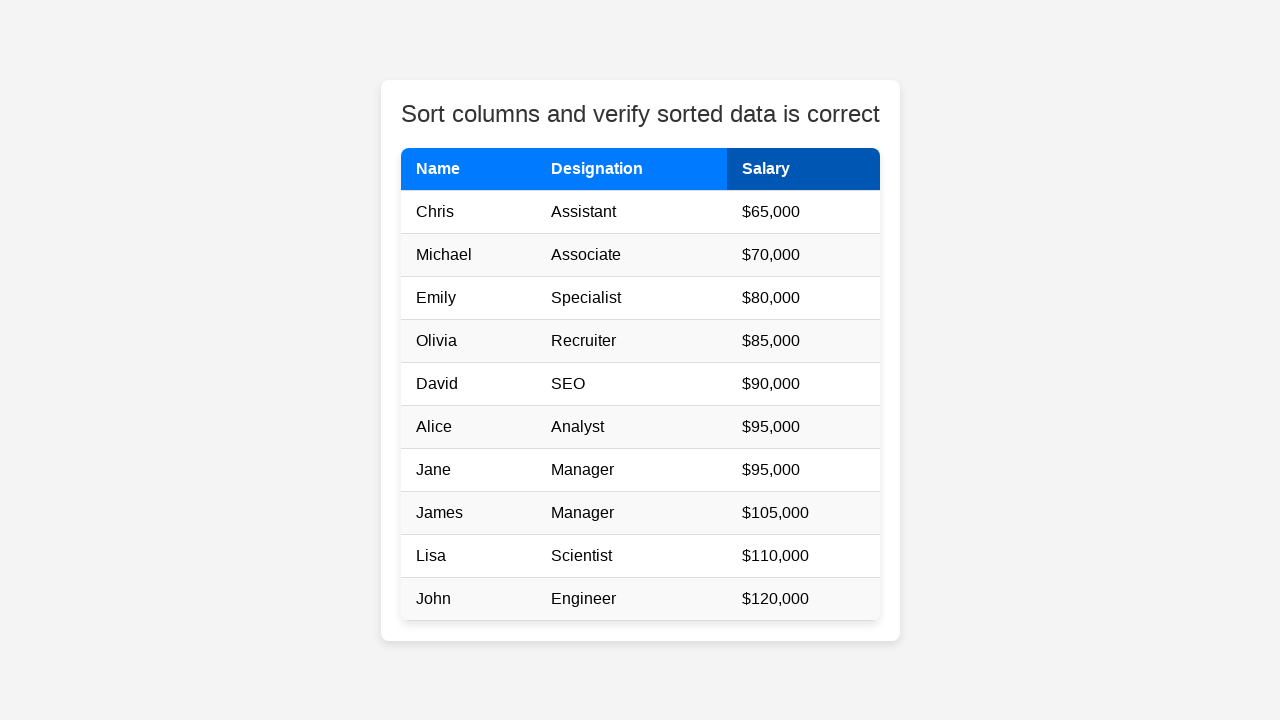

Waited for Salary column sort to complete
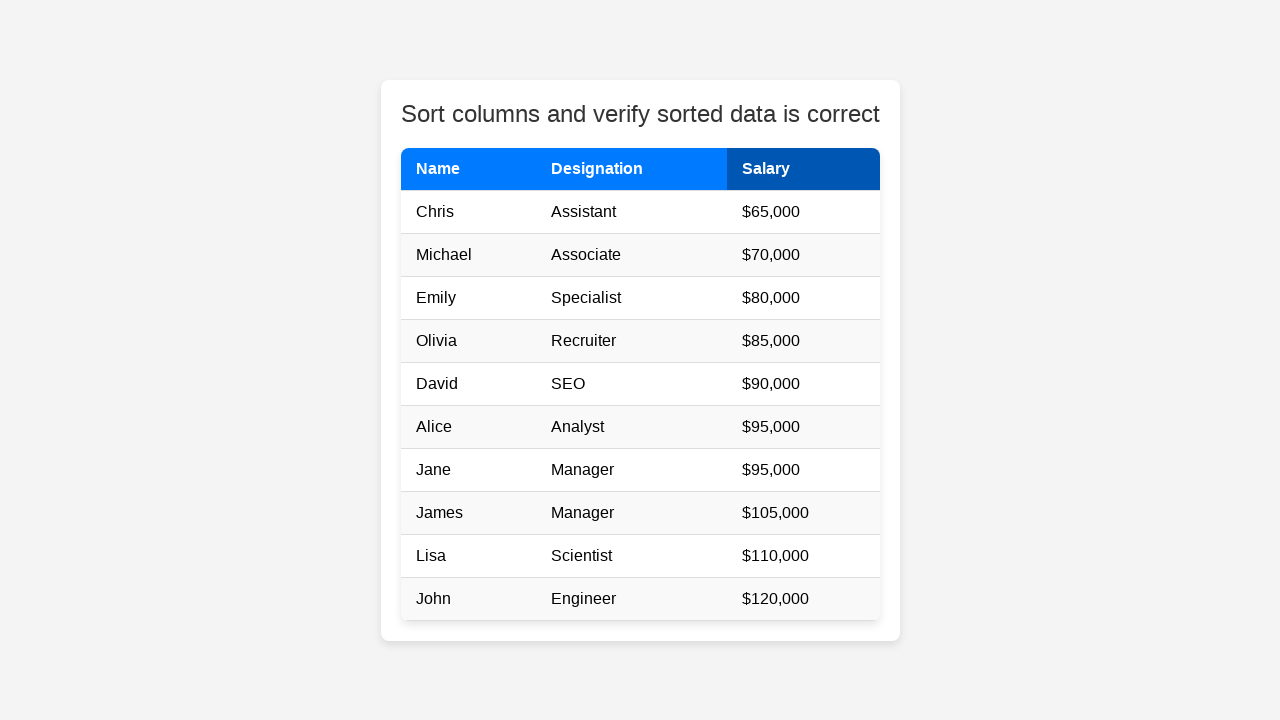

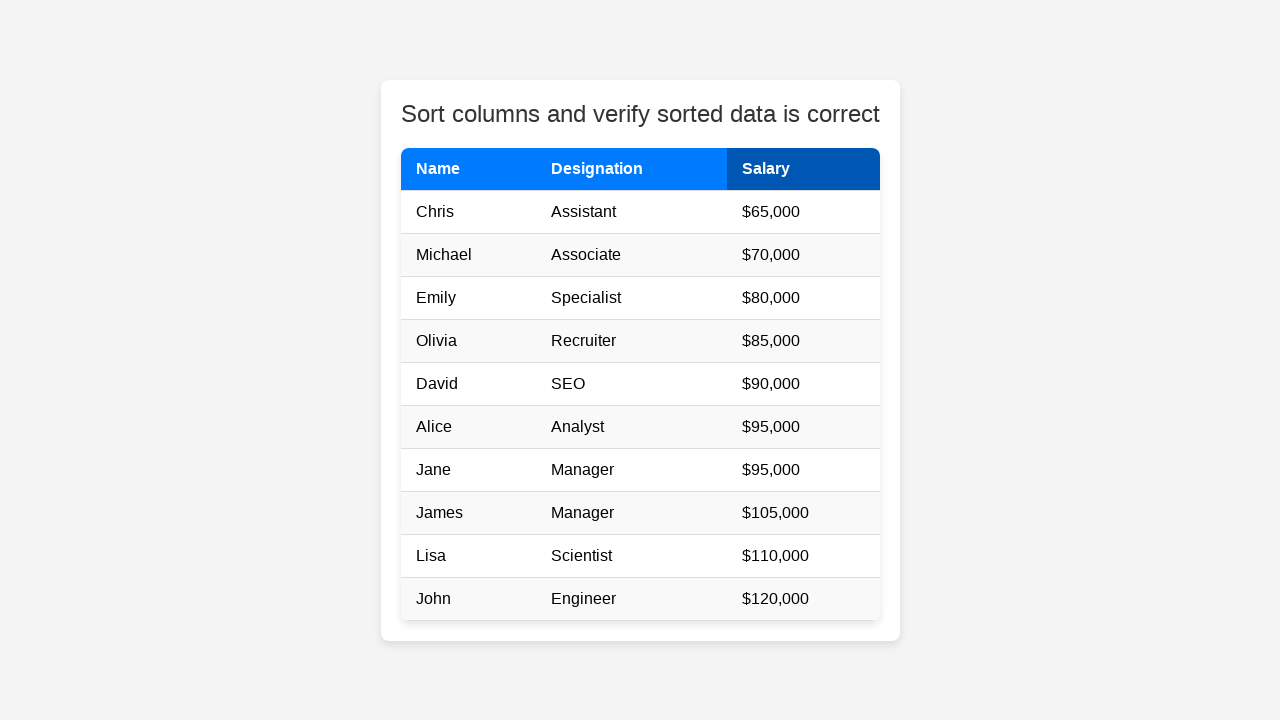